Tests a signup form with dynamic attributes by filling username, password, confirm password, and email fields, then submitting the form and verifying the confirmation message.

Starting URL: https://v1.training-support.net/selenium/dynamic-attributes

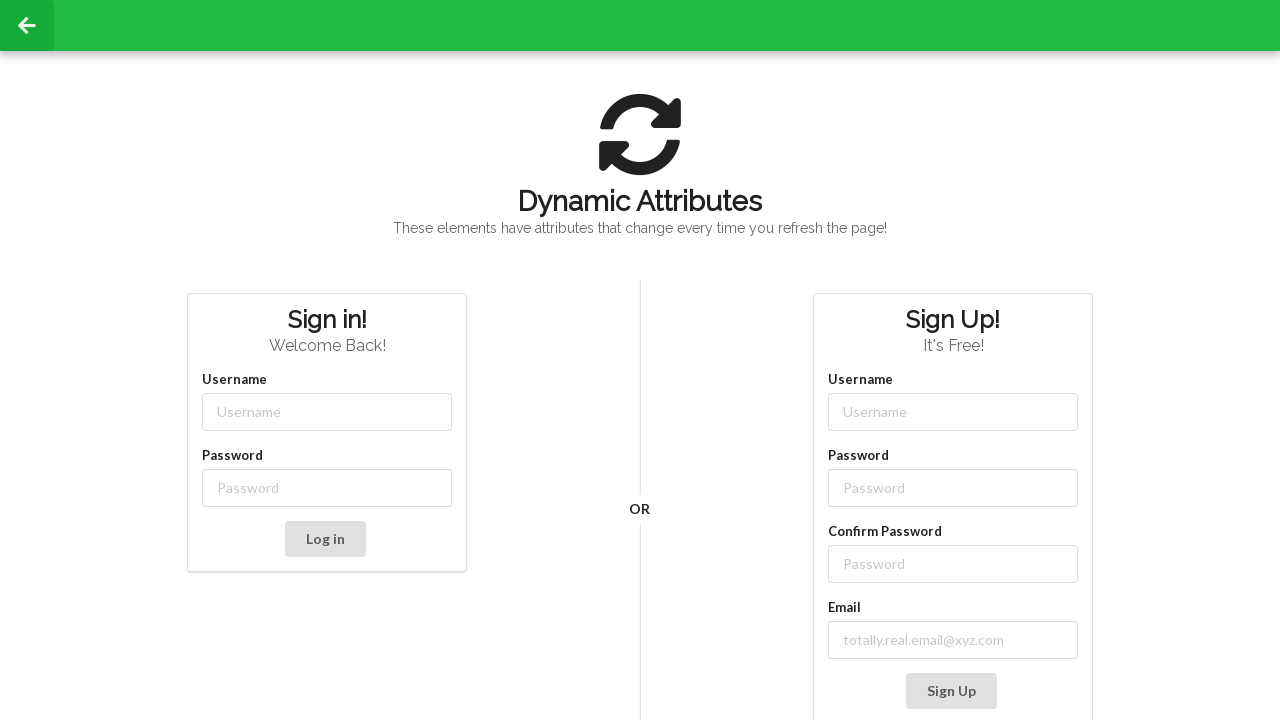

Filled username field with 'test_user_20241215' on xpath=//*[contains(@class, '-username')]
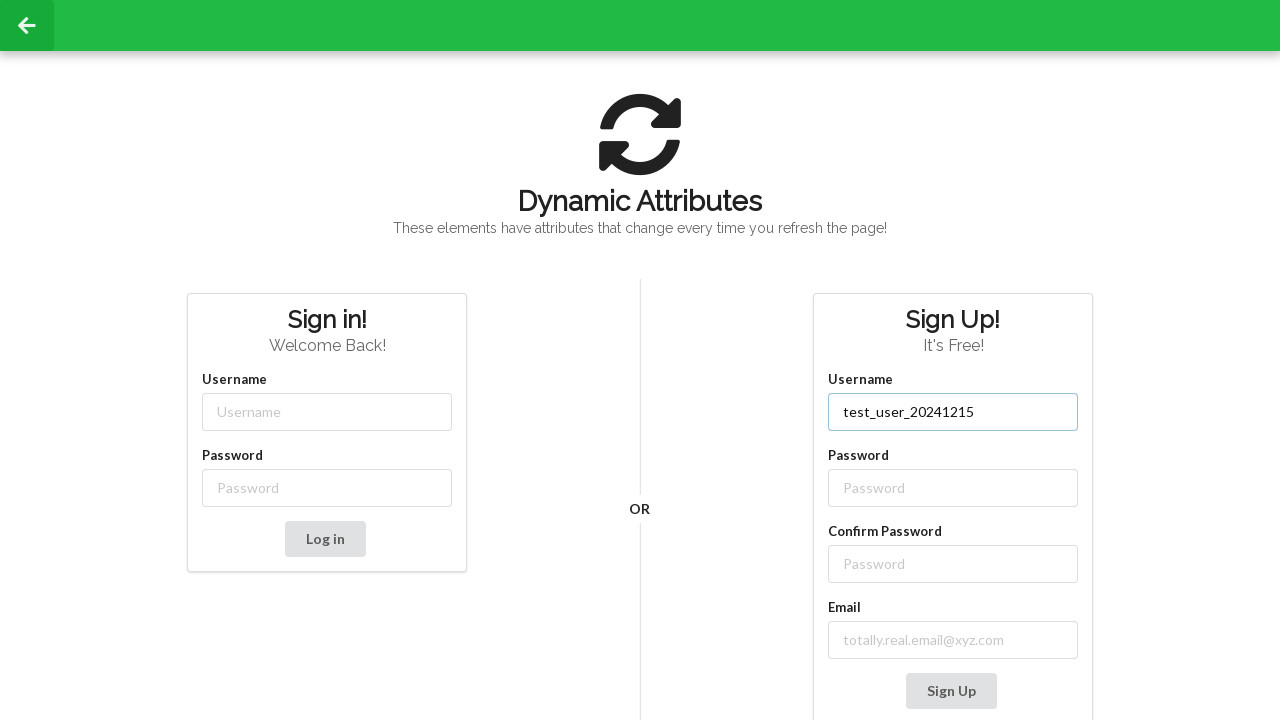

Filled password field with 'SecurePass@2024' on xpath=//*[contains(@class, '-password')]
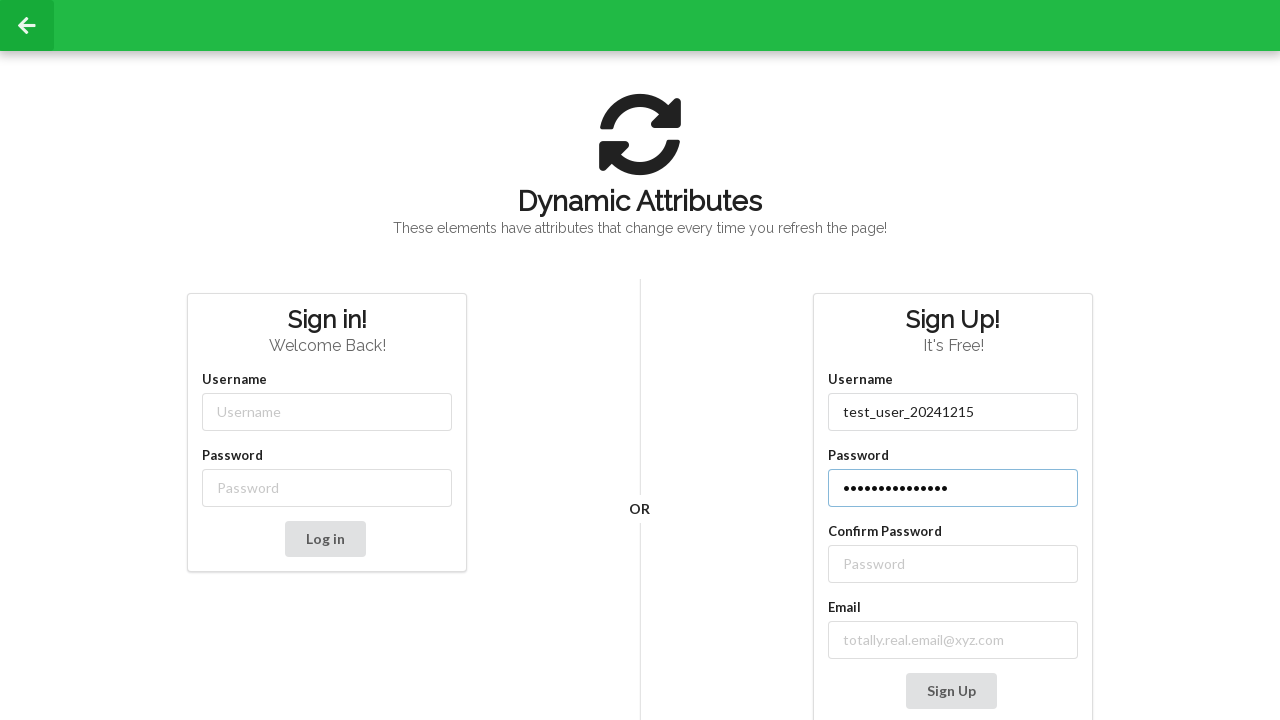

Filled confirm password field with 'SecurePass@2024' on xpath=//*[contains(@class, '-password')]/following::input
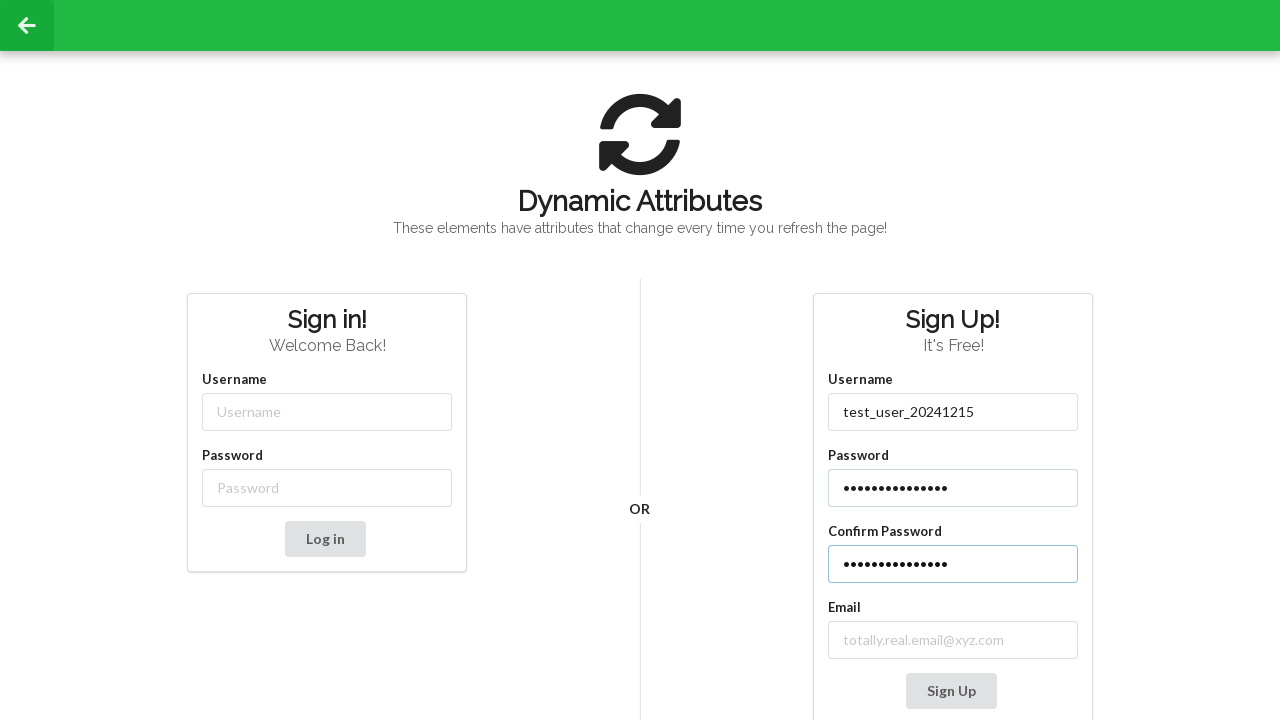

Filled email field with 'testuser20241215@example.com' on xpath=//*[contains(@class, 'email-')]
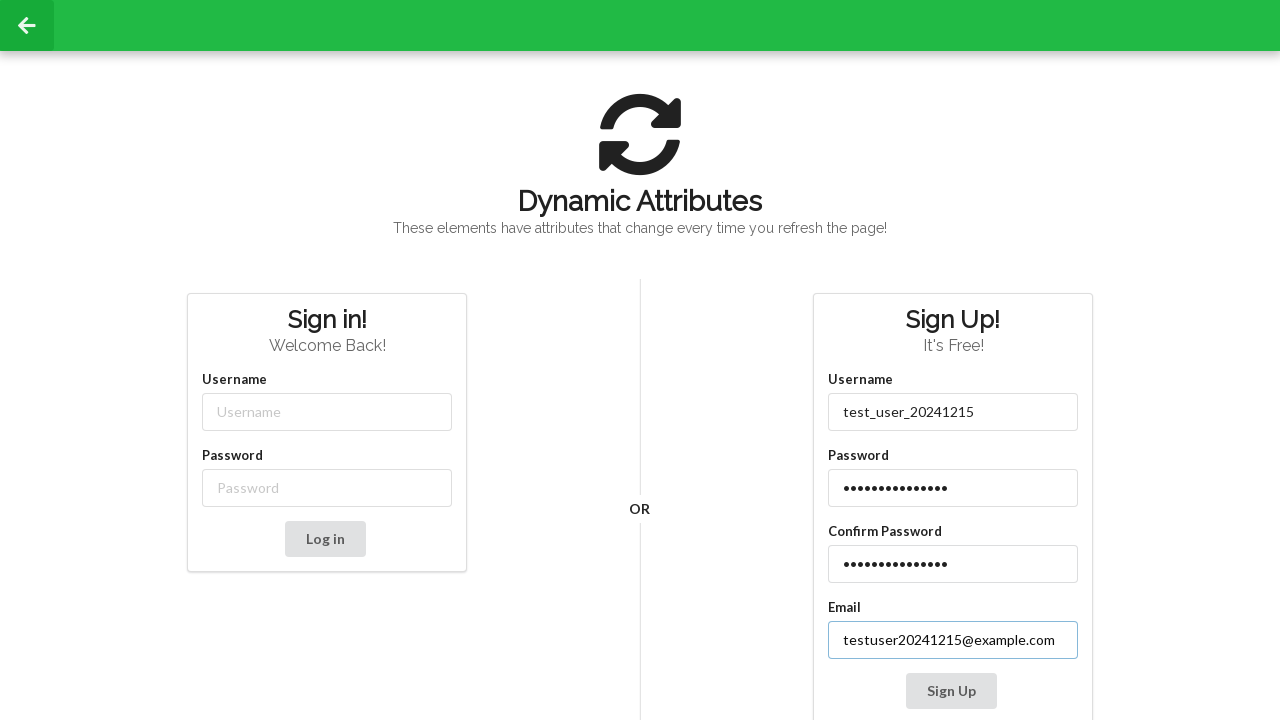

Clicked signup button at (951, 691) on xpath=//*[contains(@class, '-password')]/following::button
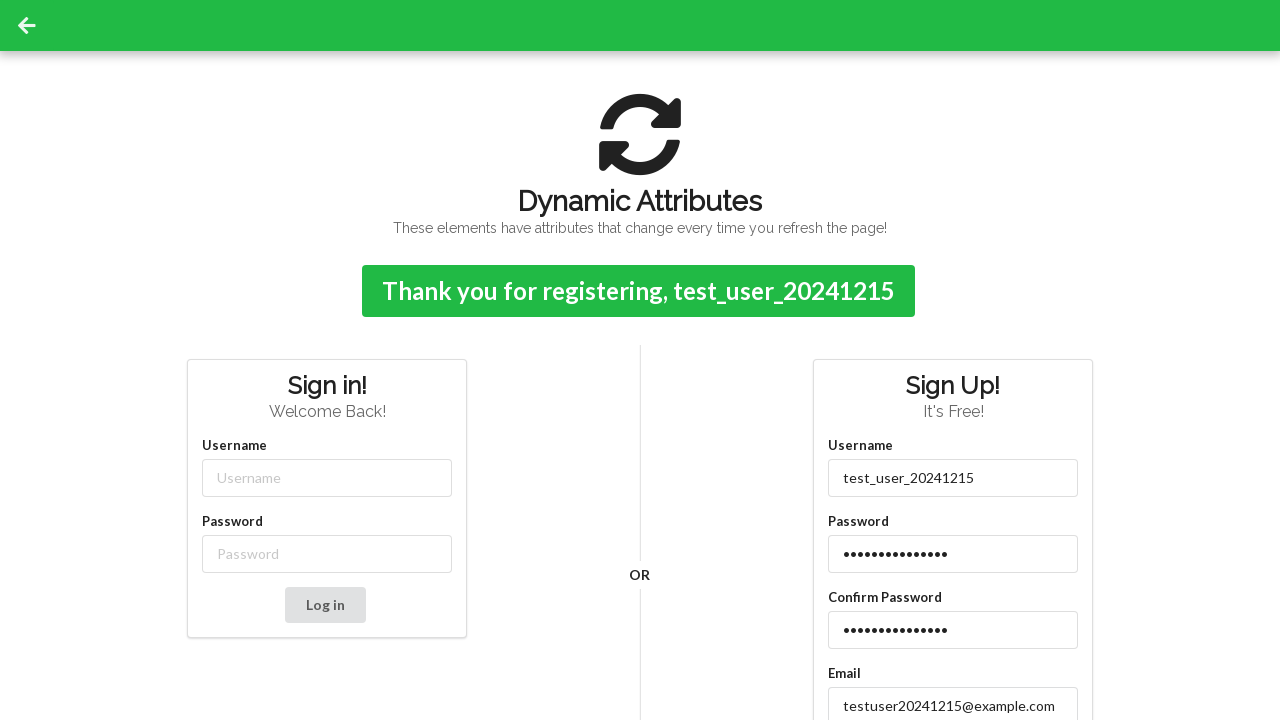

Confirmation message appeared
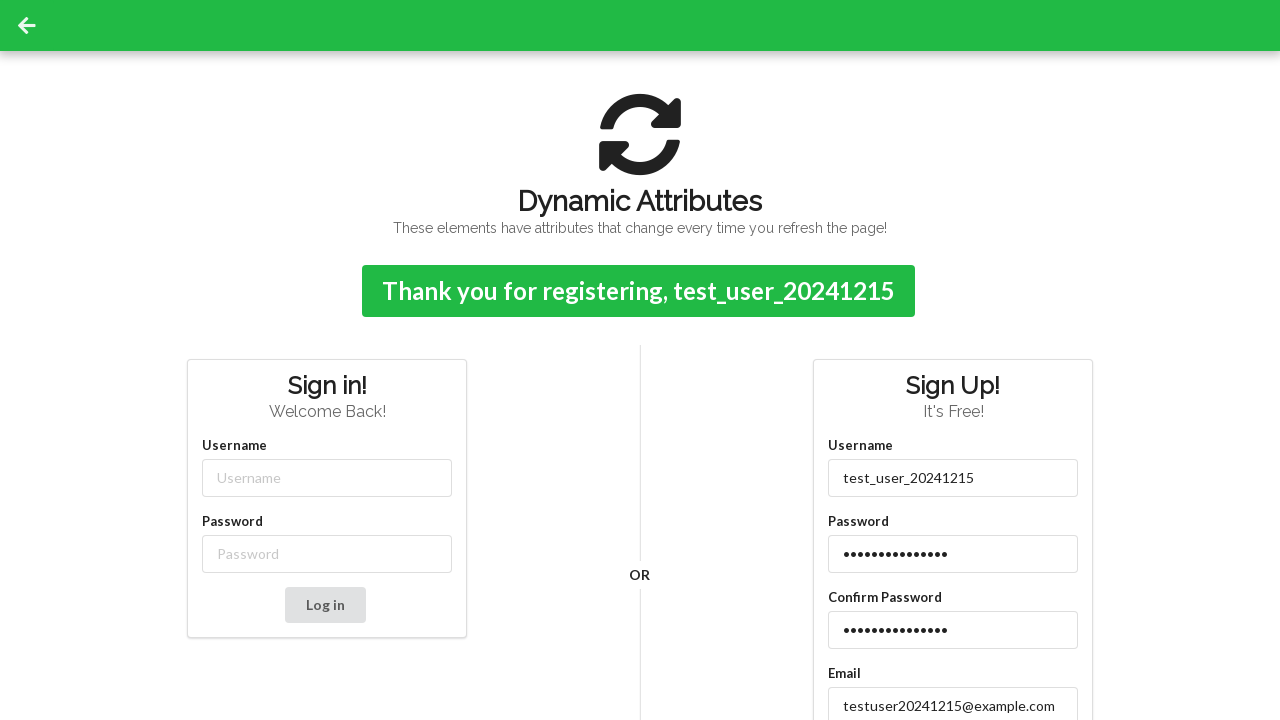

Confirmation message: Thank you for registering, test_user_20241215
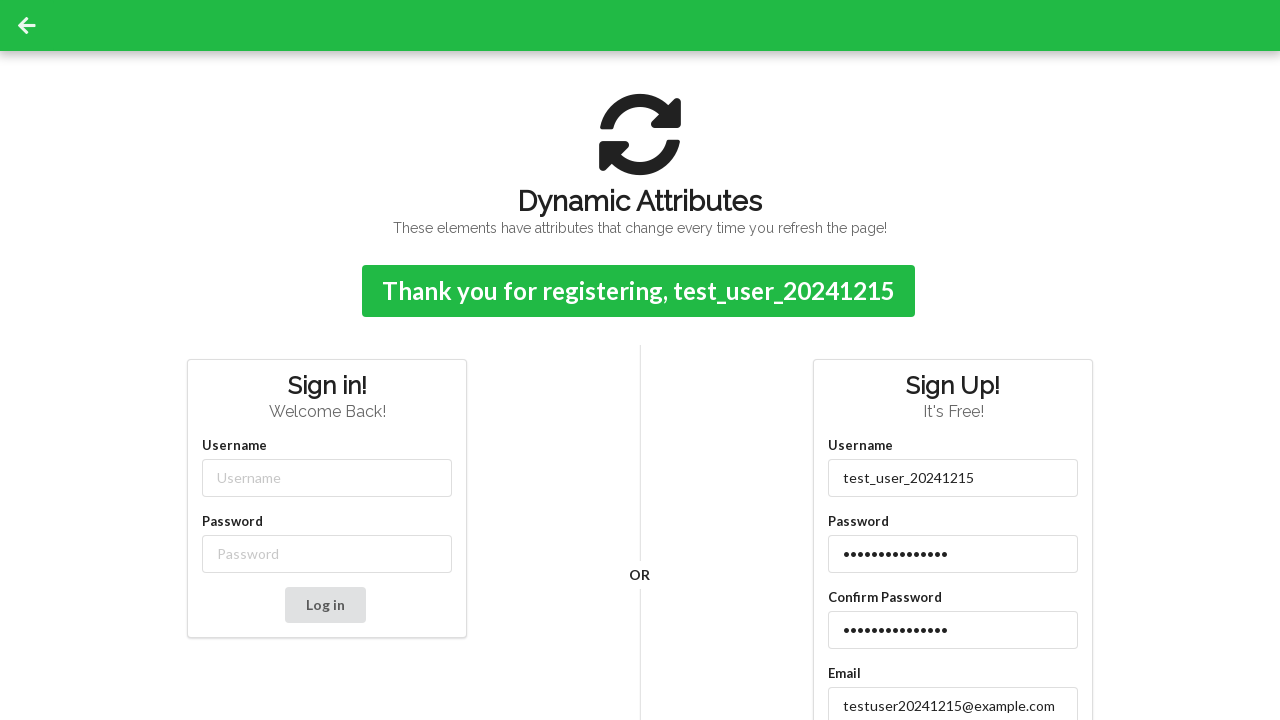

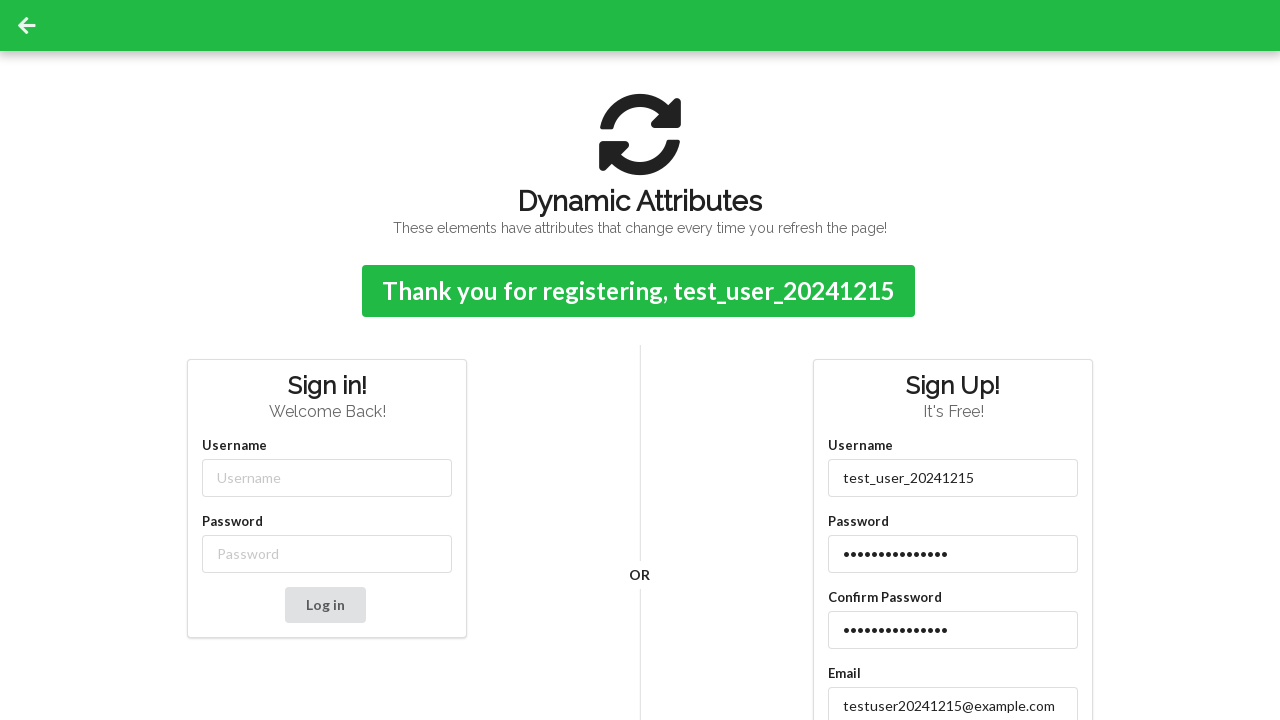